Tests table data download functionality by clicking the download button on a demo page

Starting URL: https://www.lambdatest.com/selenium-playground/table-data-download-demo

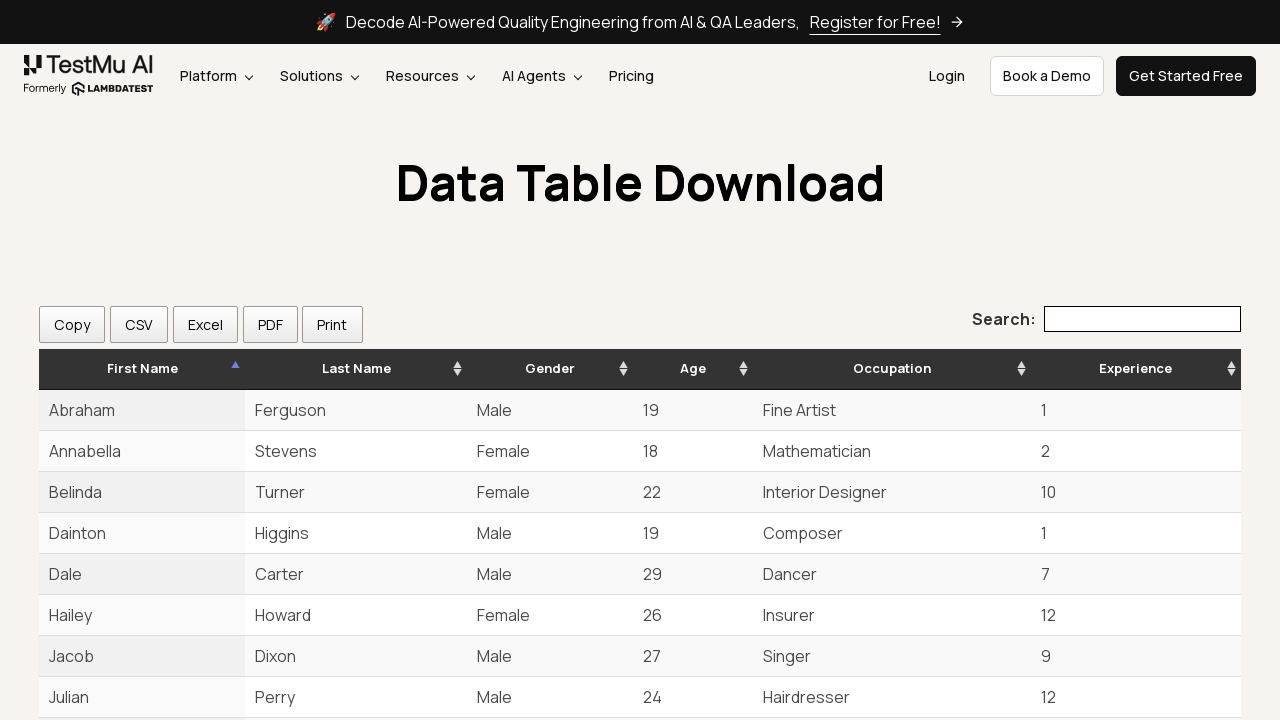

Clicked the download button in the table demo at (270, 325) on xpath=//*[@id="example_wrapper"]/div[1]/a[4]
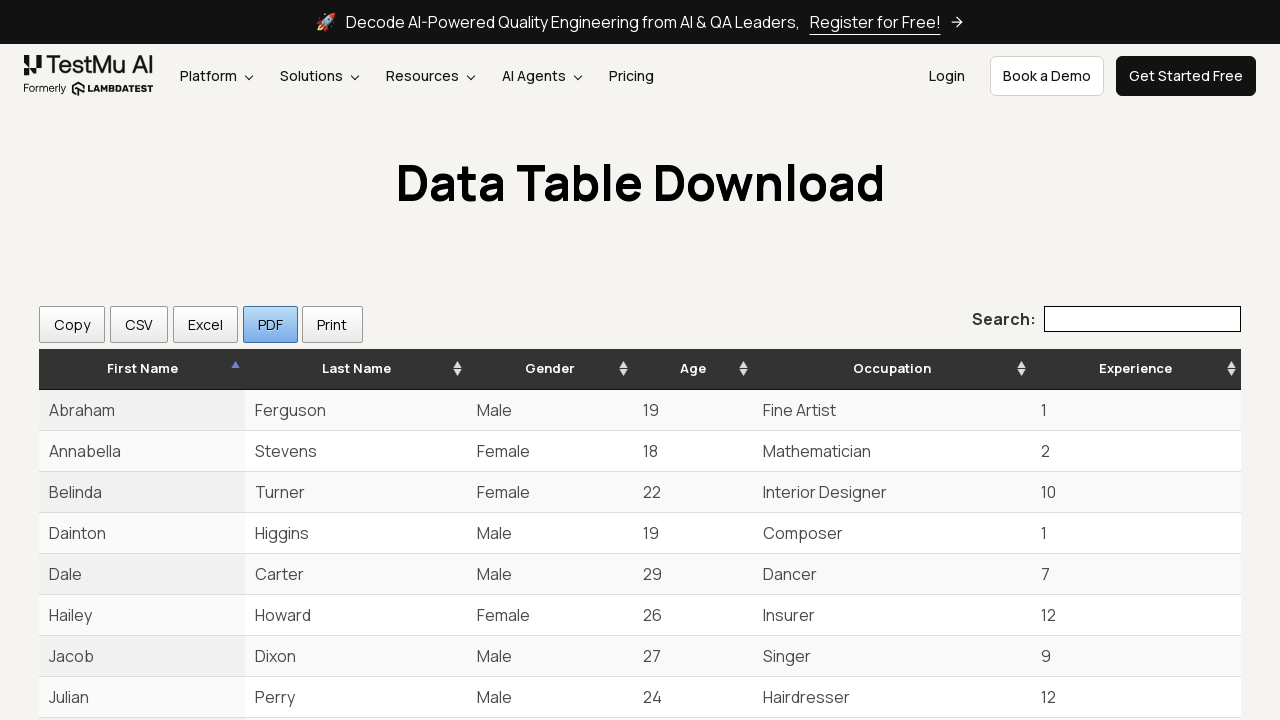

Waited 2 seconds for download to initiate
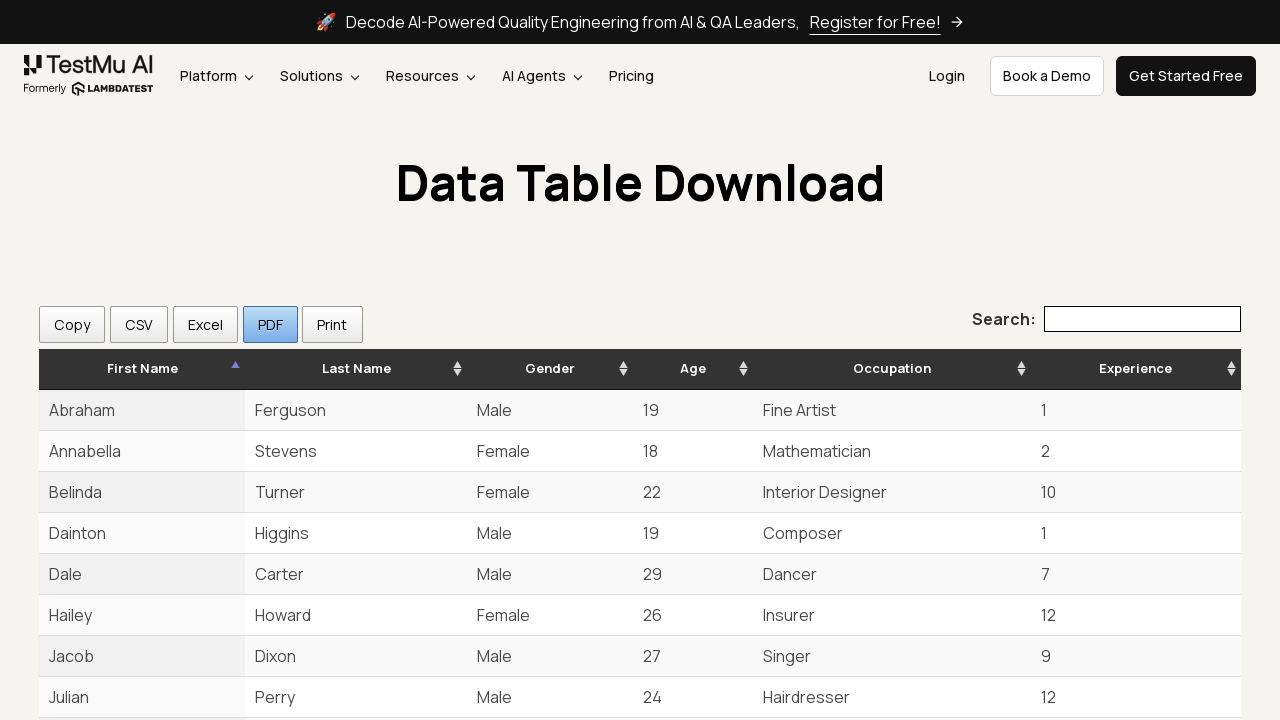

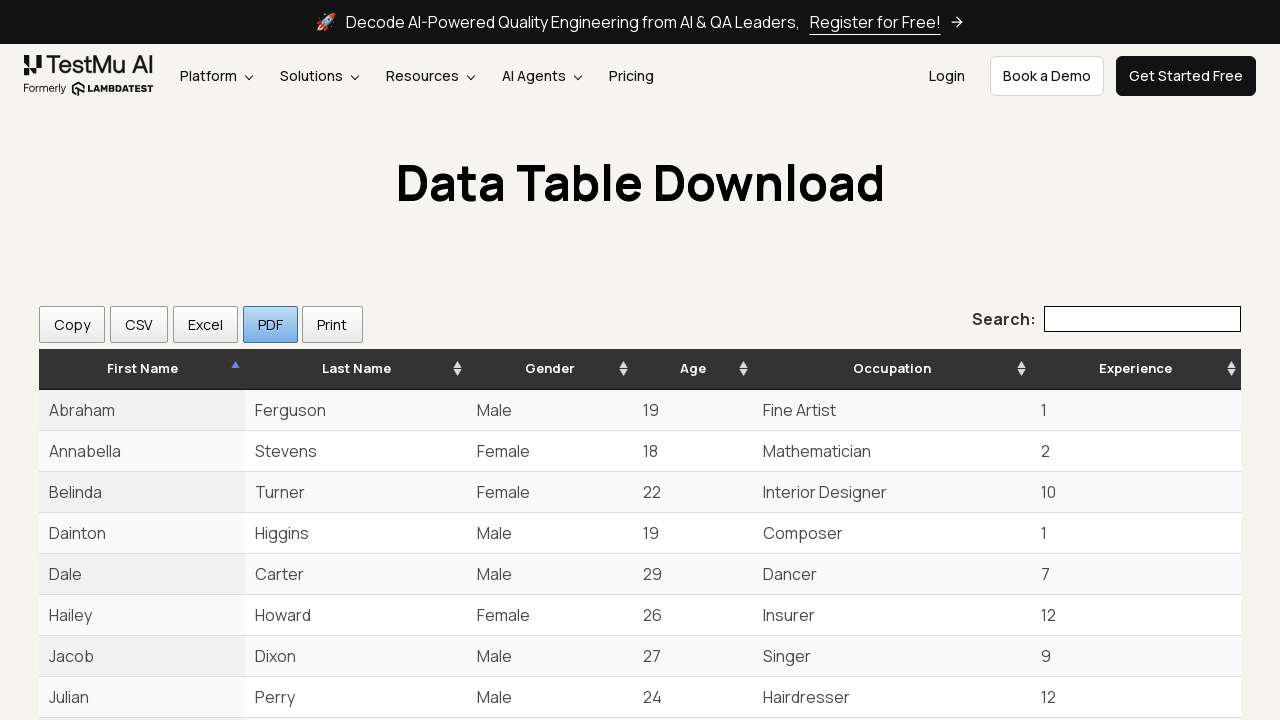